Tests navigation by clicking a link with dynamically calculated text (based on pi^e*10000), then fills out a multi-field form with personal information (first name, last name, city, country) and submits it.

Starting URL: http://suninjuly.github.io/find_link_text

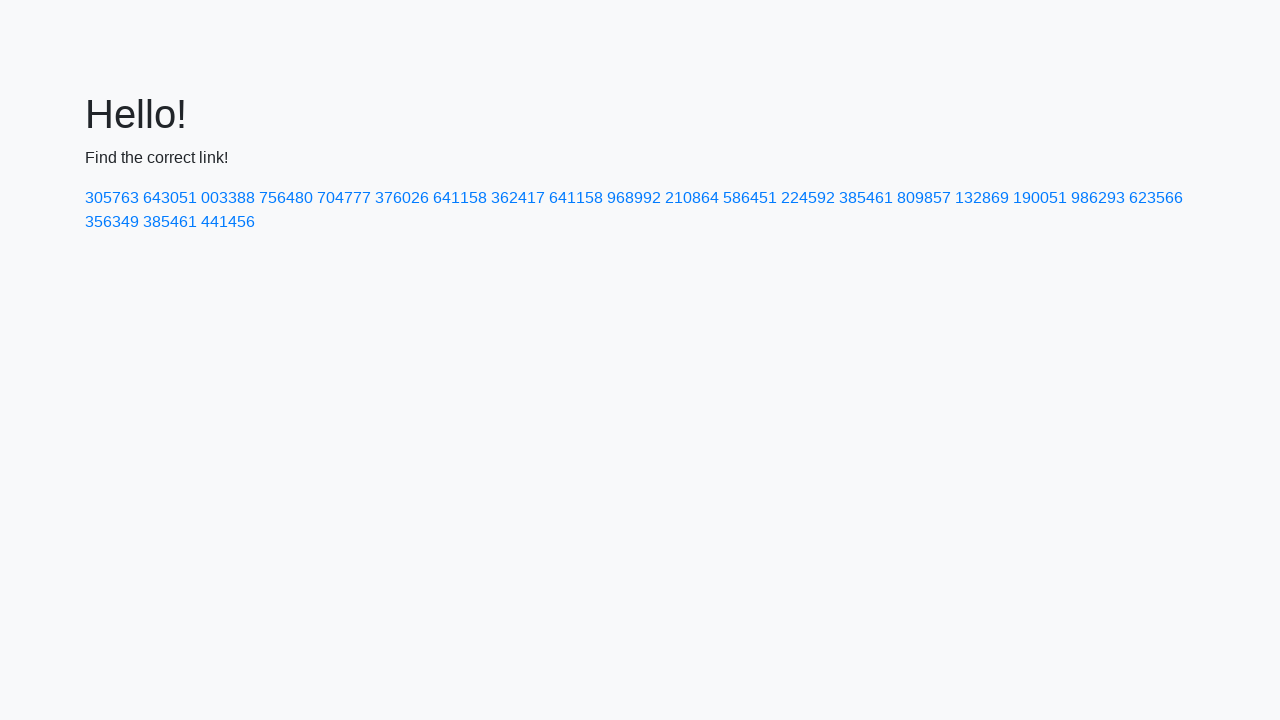

Clicked link with dynamically calculated text: 224592 at (808, 198) on text=224592
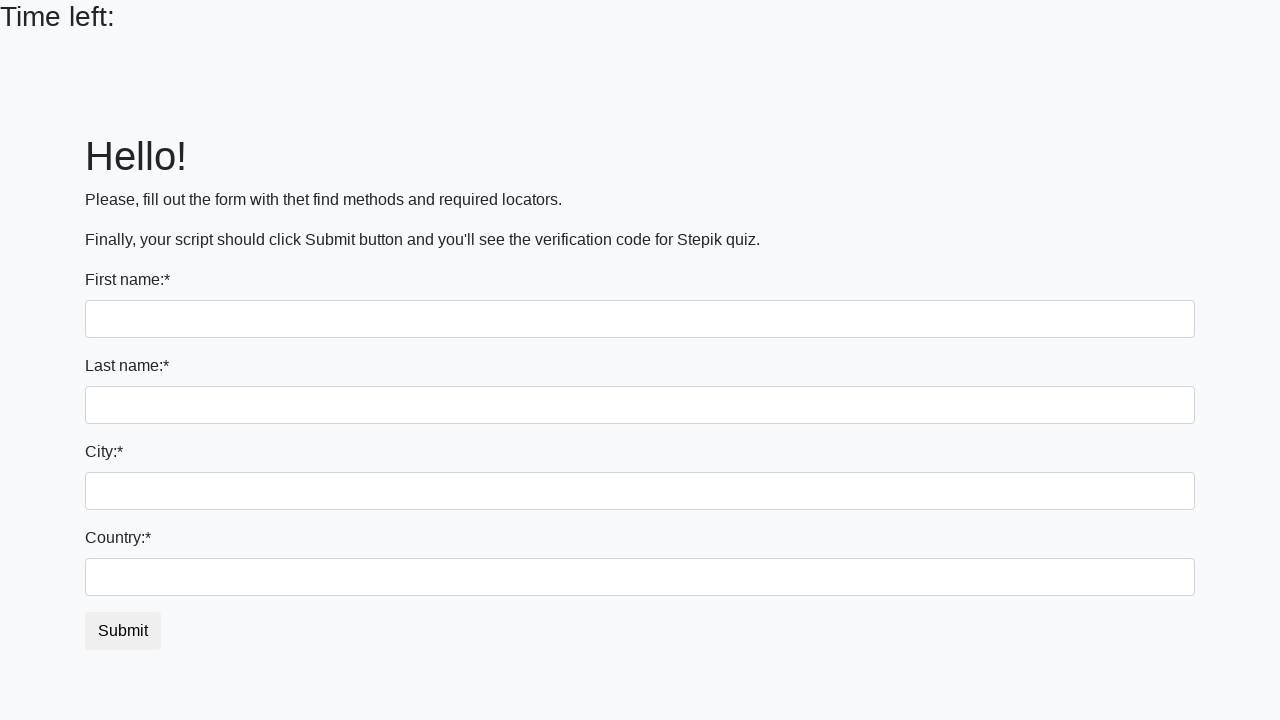

Filled first name field with 'Ivan' on input
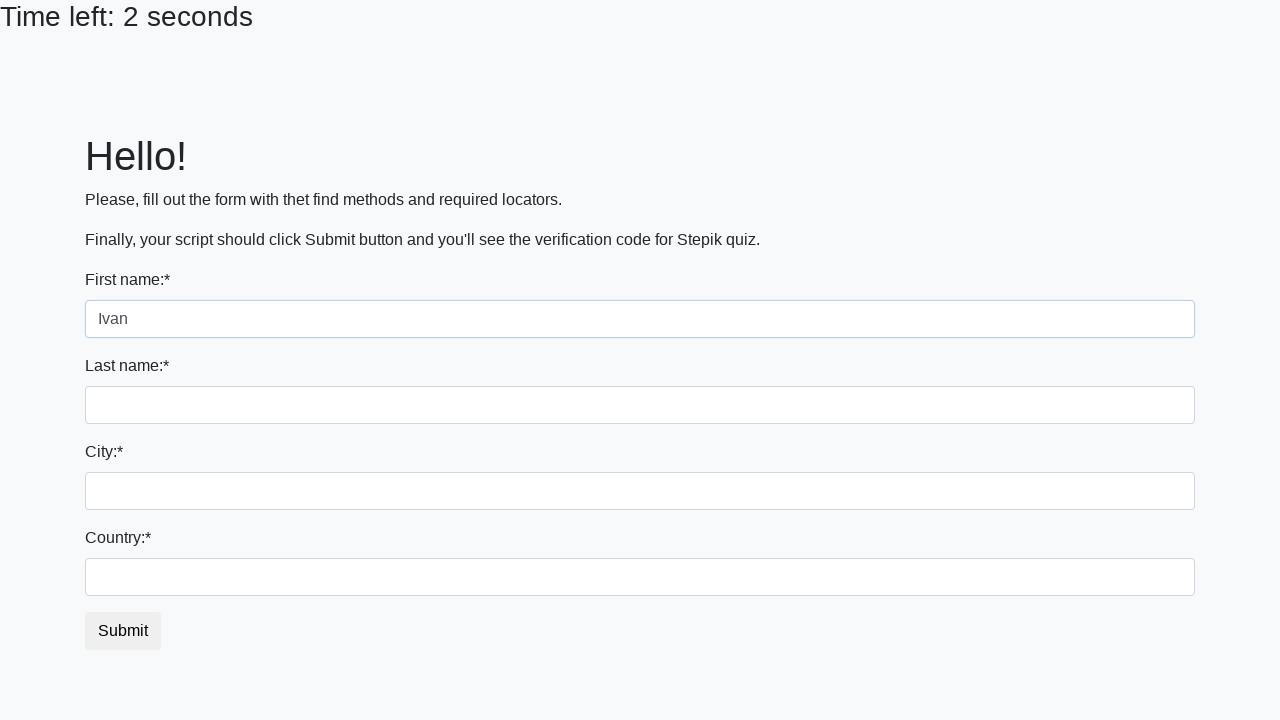

Filled last name field with 'Petrov' on input[name='last_name']
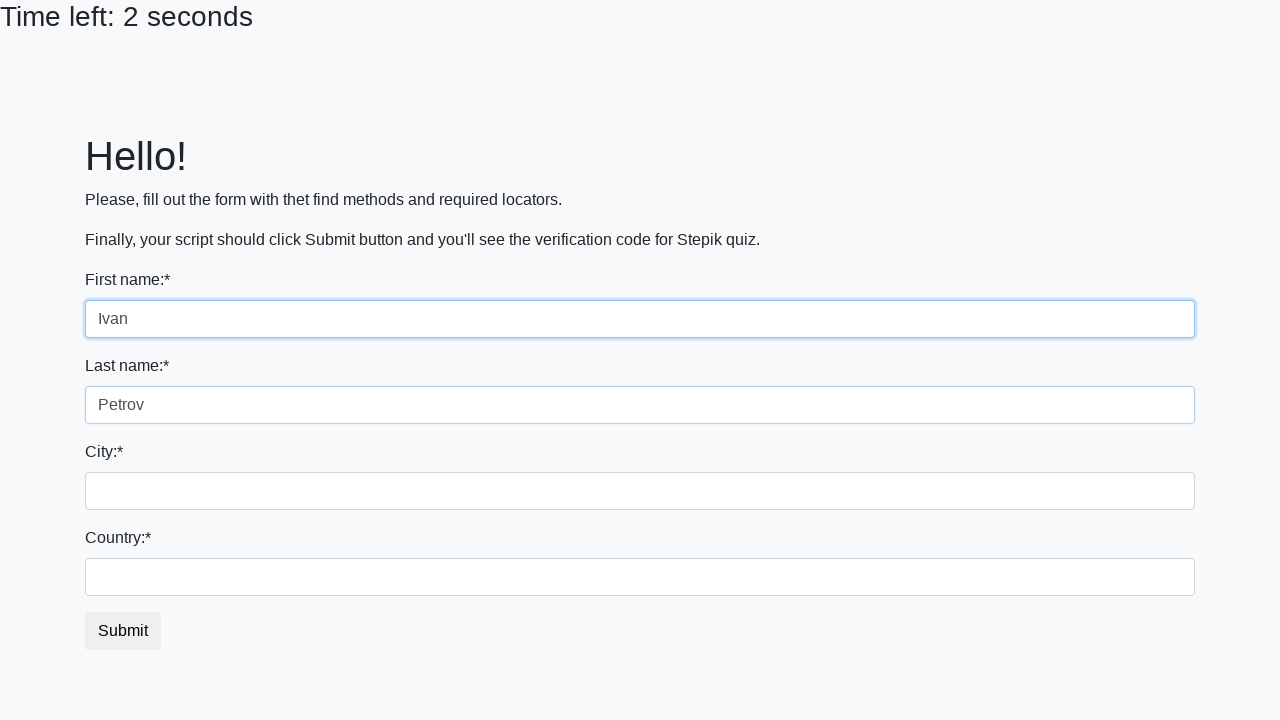

Filled city field with 'Smolensk' on .city
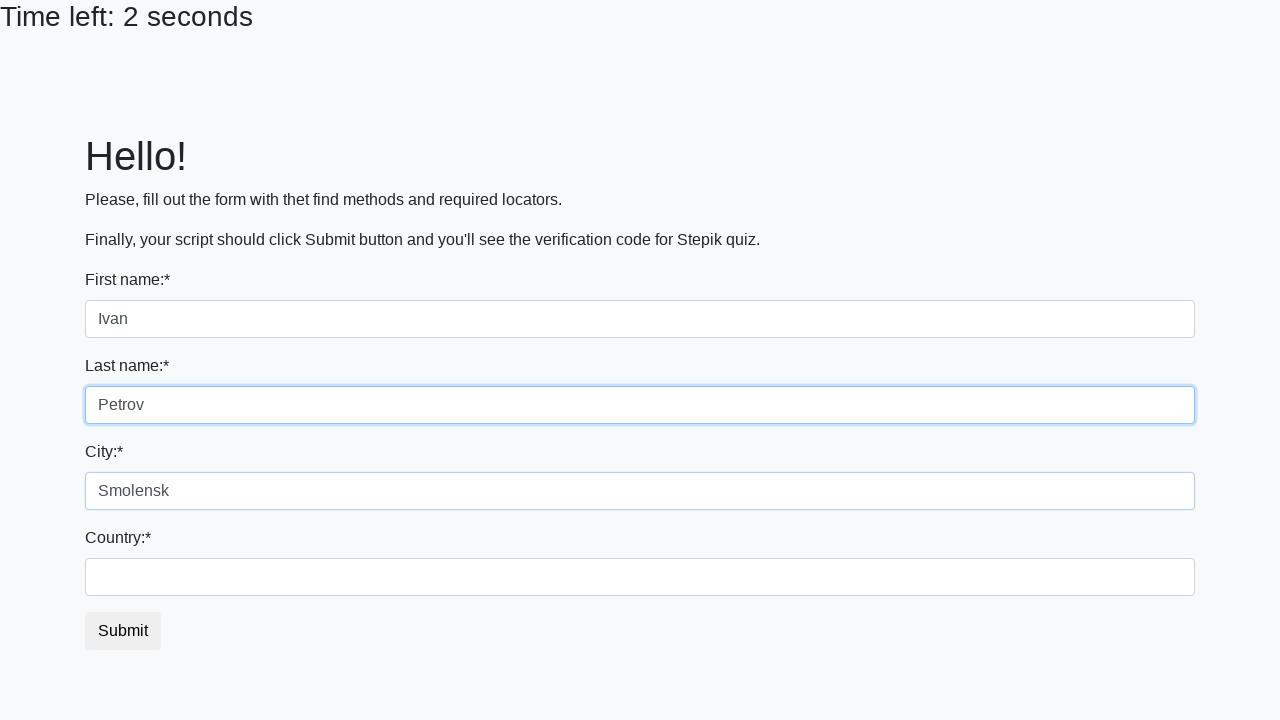

Filled country field with 'Russia' on #country
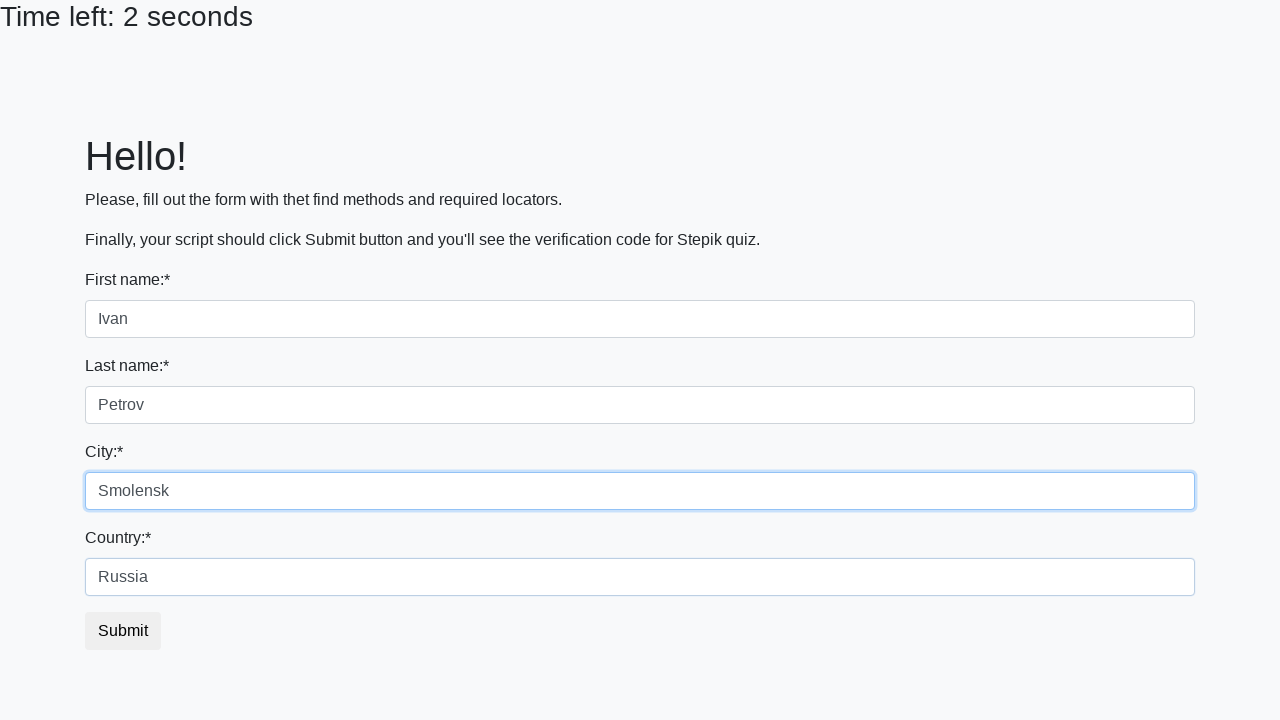

Clicked submit button to complete form submission at (123, 631) on button.btn
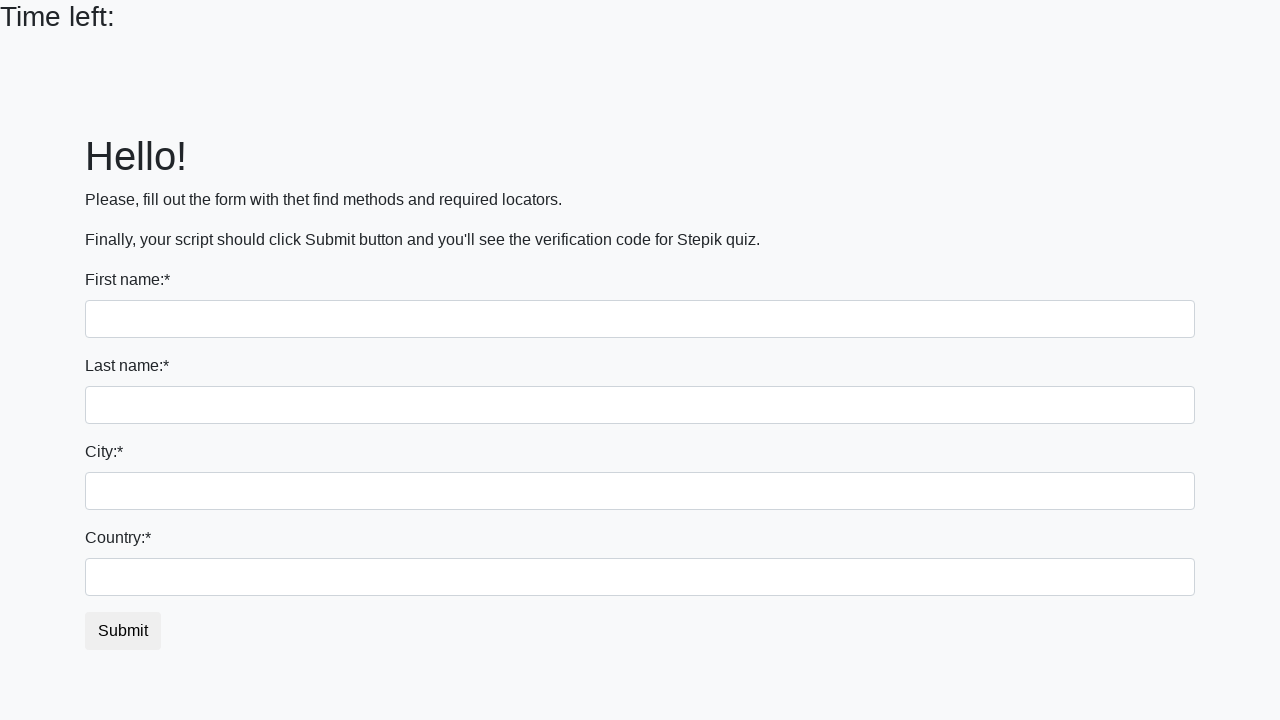

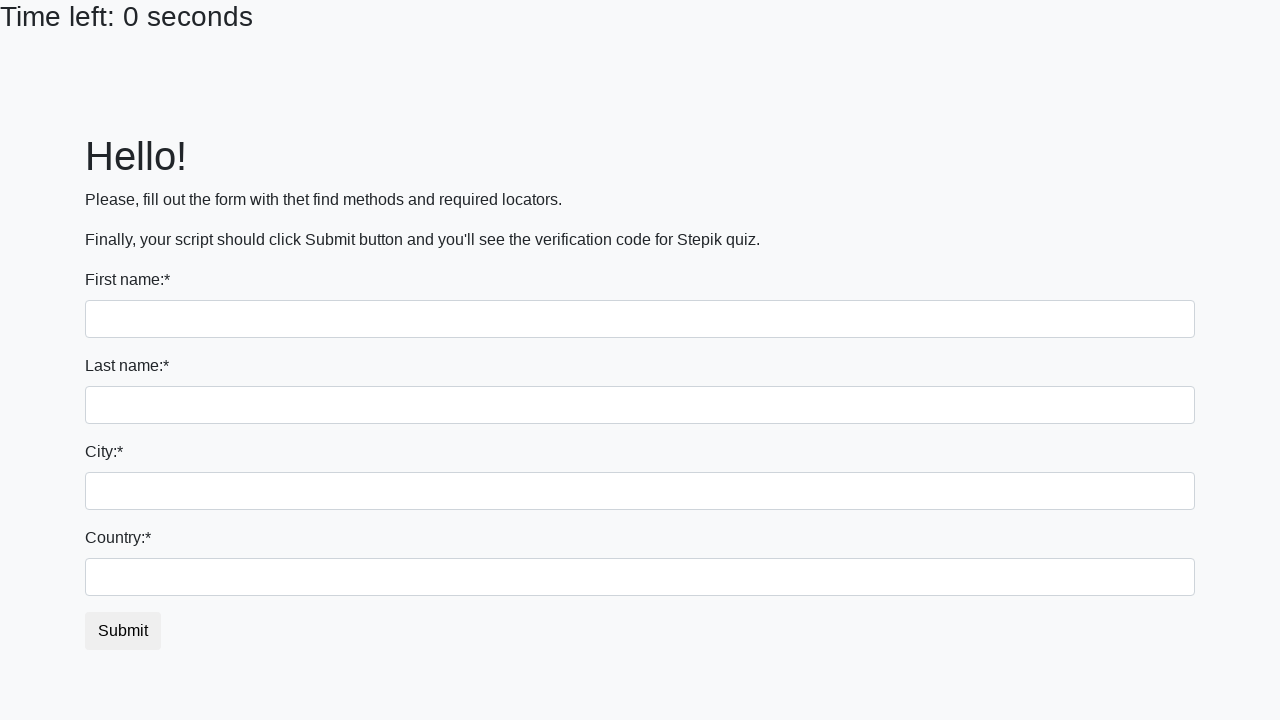